Tests the entry ad modal functionality by navigating to the page and clicking the modal footer to dismiss the advertisement popup.

Starting URL: http://the-internet.herokuapp.com/entry_ad

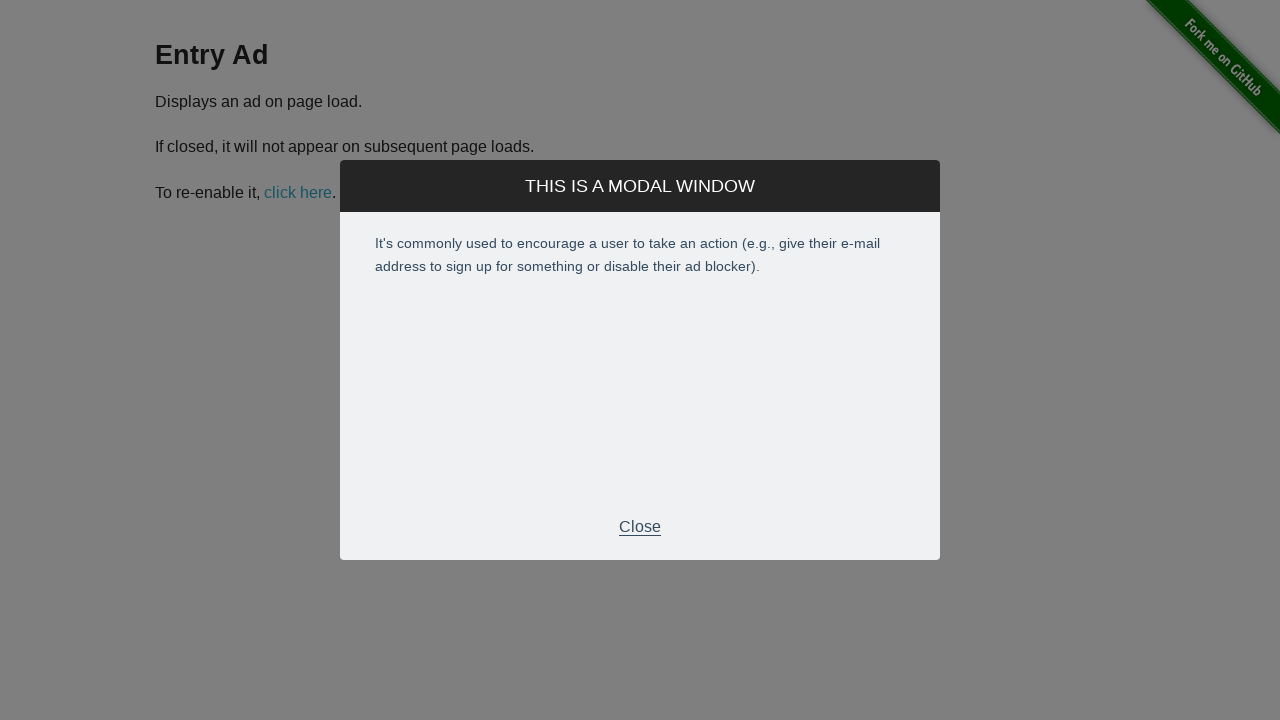

Entry ad modal appeared and is ready
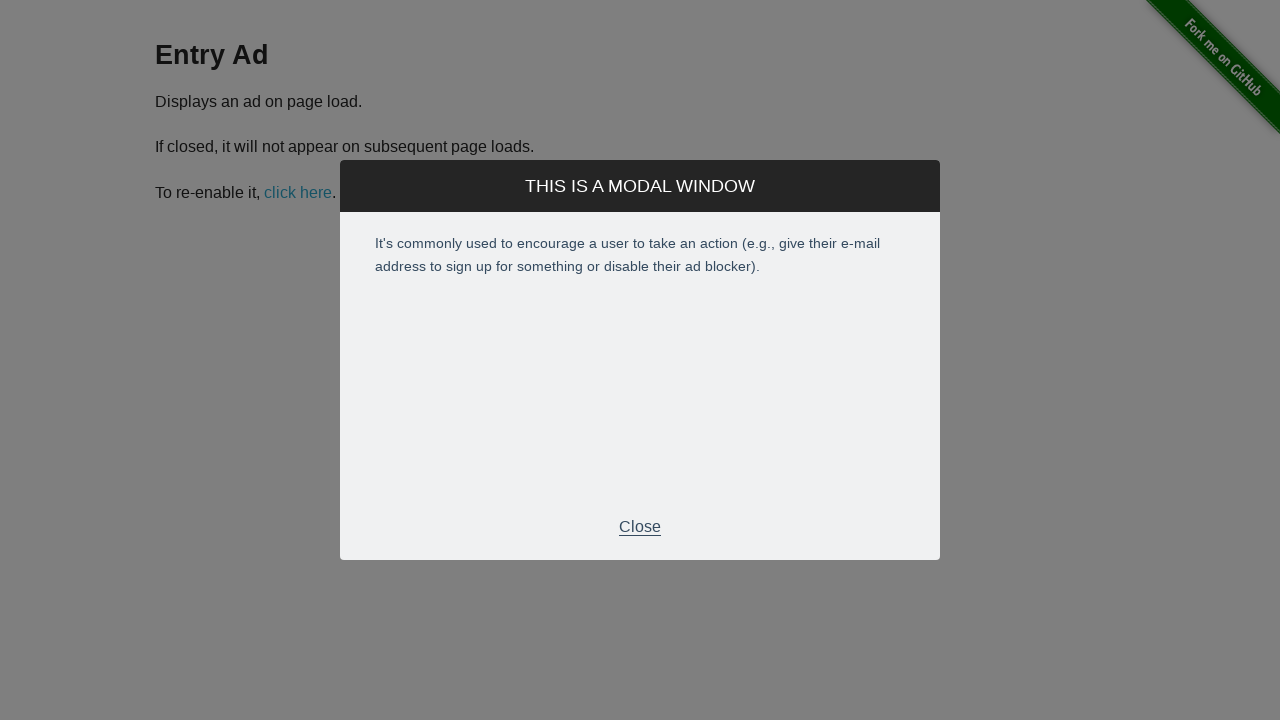

Clicked modal footer to dismiss entry ad at (640, 527) on div.modal-footer
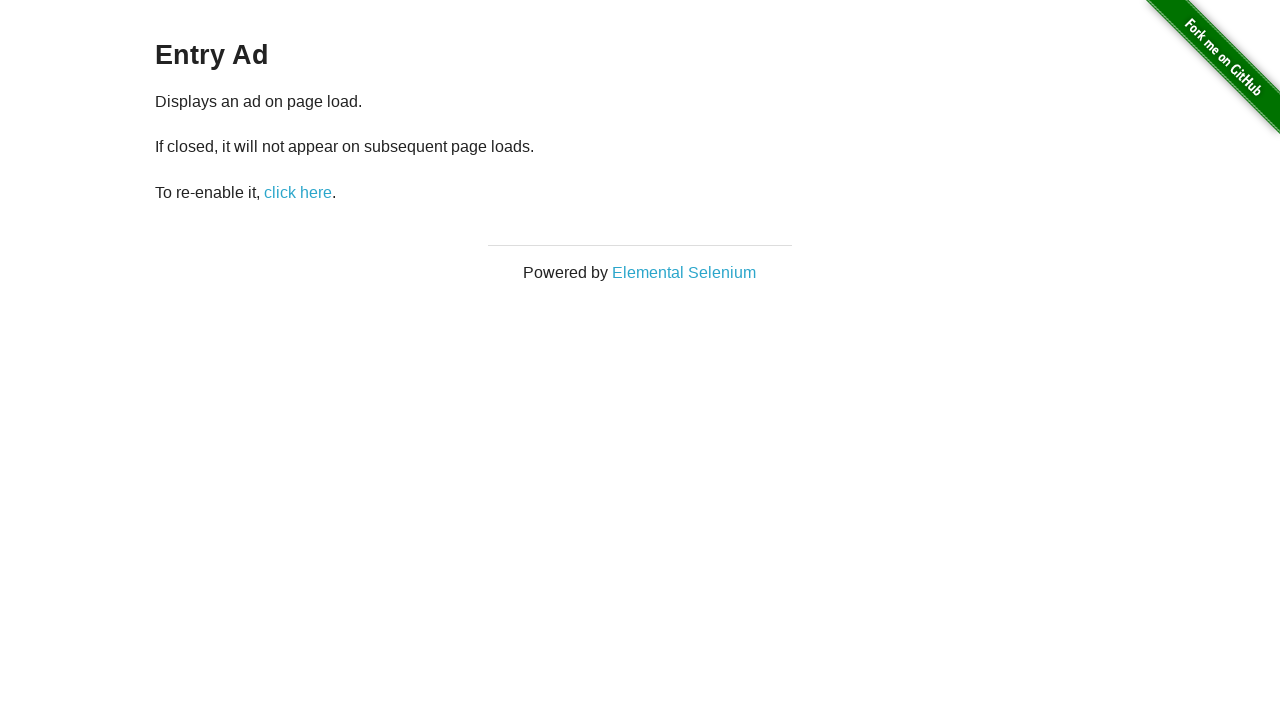

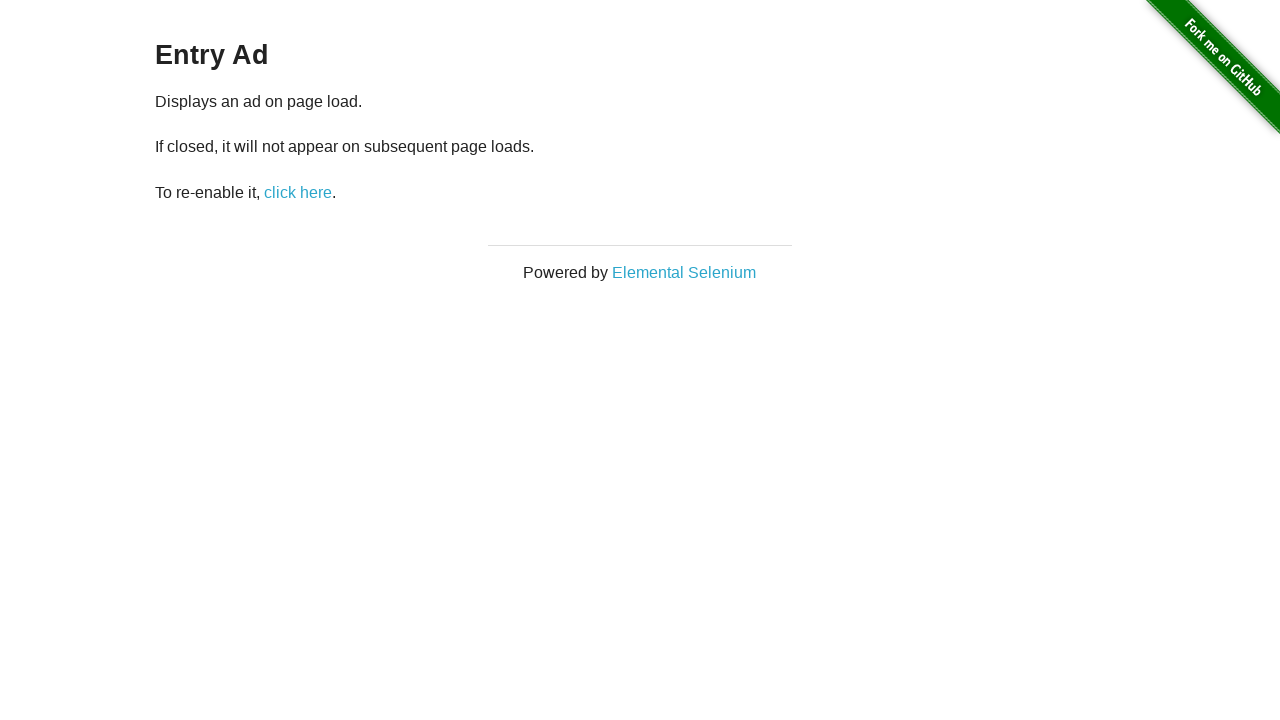